Tests page scrolling functionality by scrolling down the page incrementally to simulate user scrolling behavior.

Starting URL: https://www.houseoftest.ch/

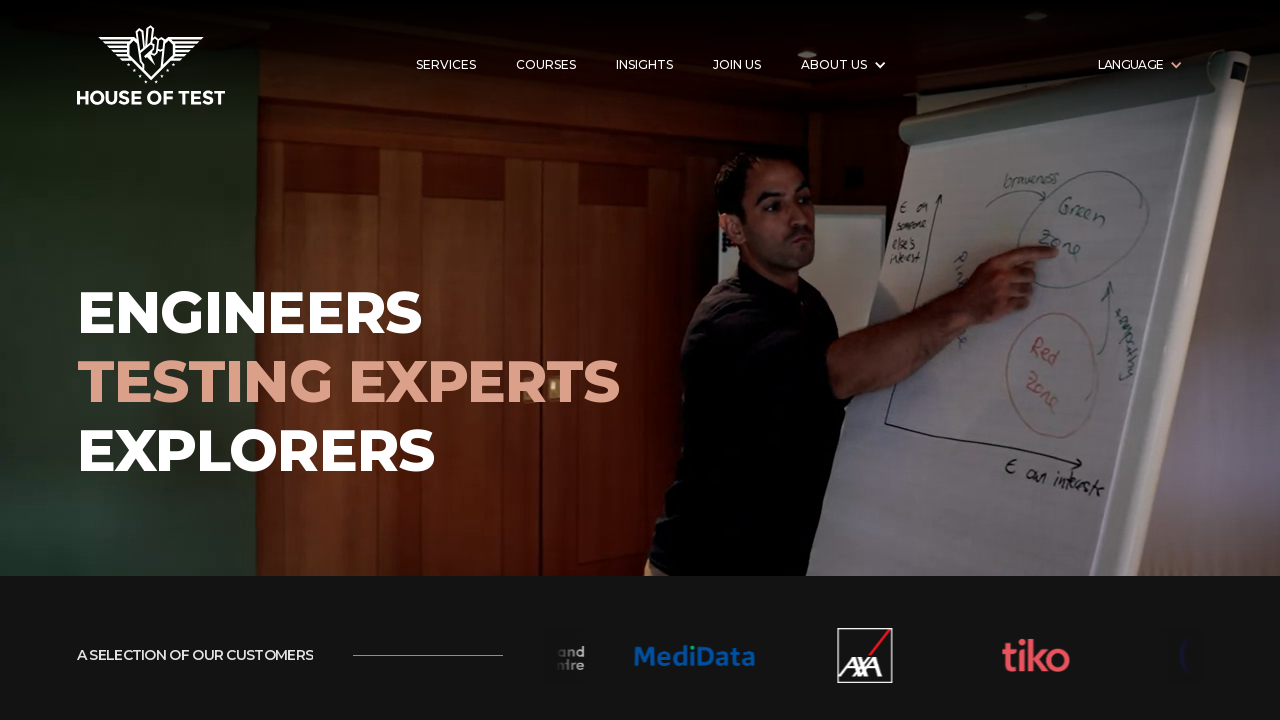

Scrolled down page by 200 pixels
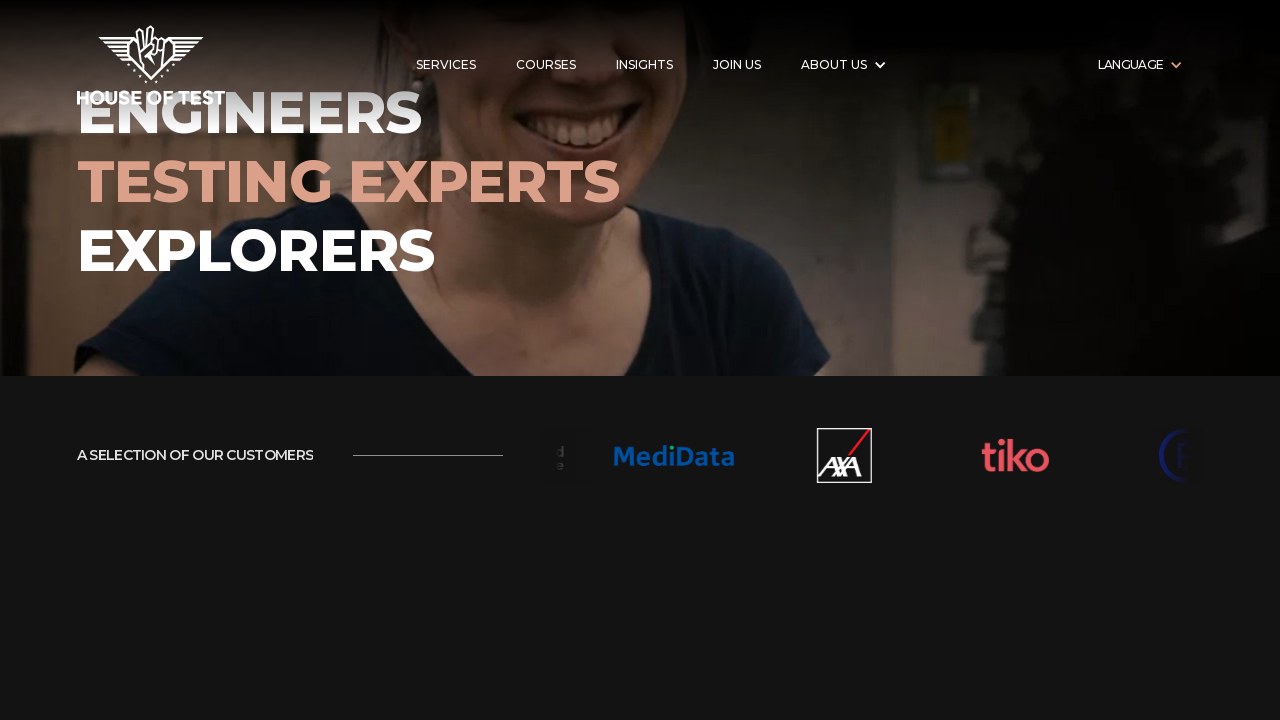

Waited 100ms for scroll animation
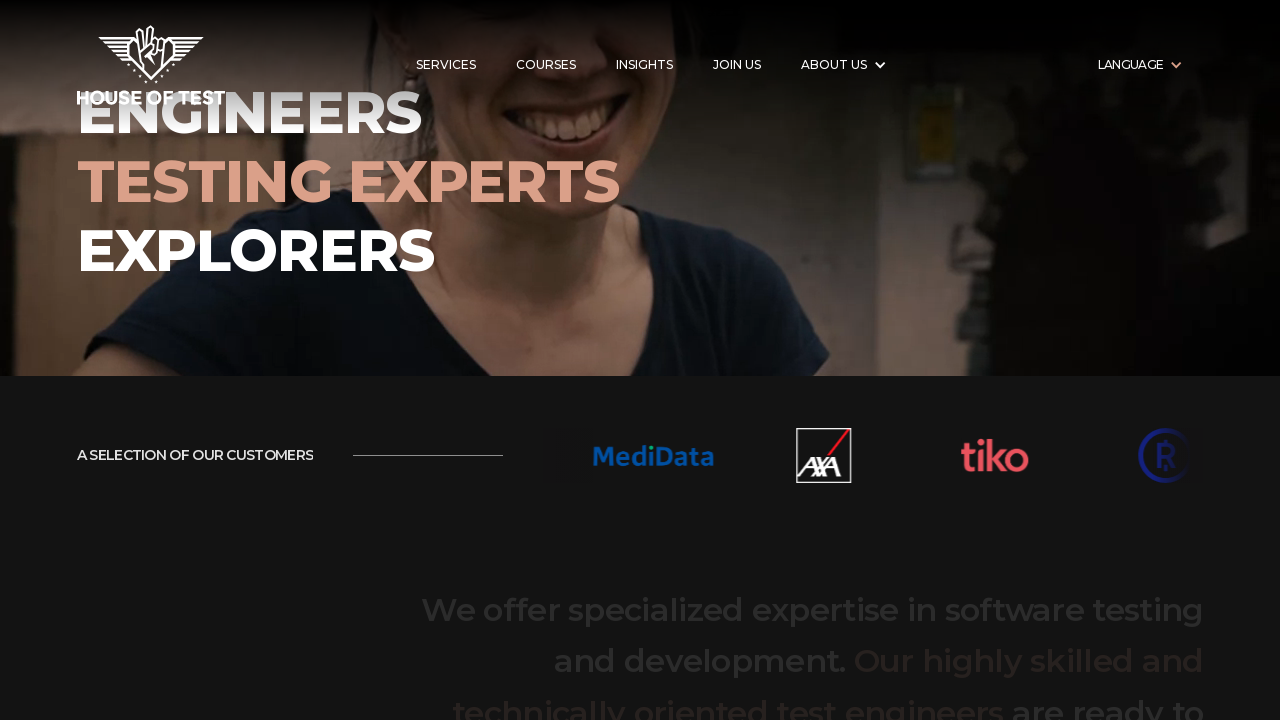

Scrolled down page by 200 pixels
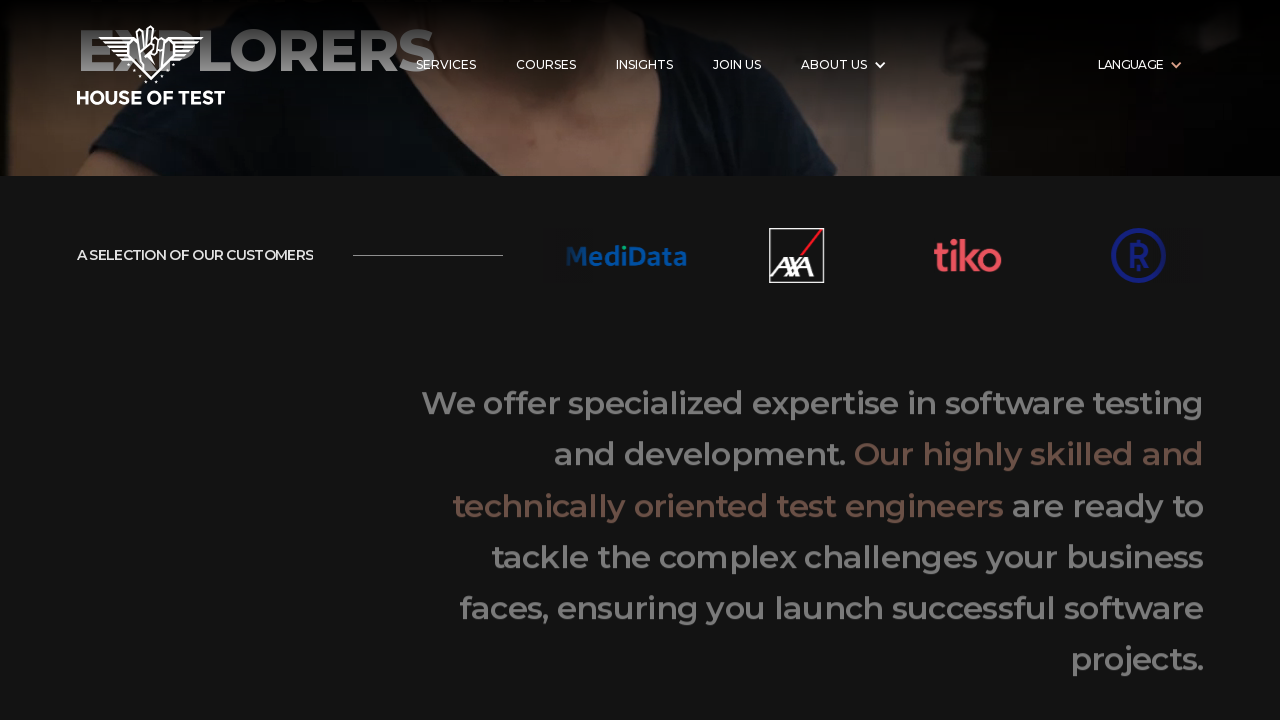

Waited 100ms for scroll animation
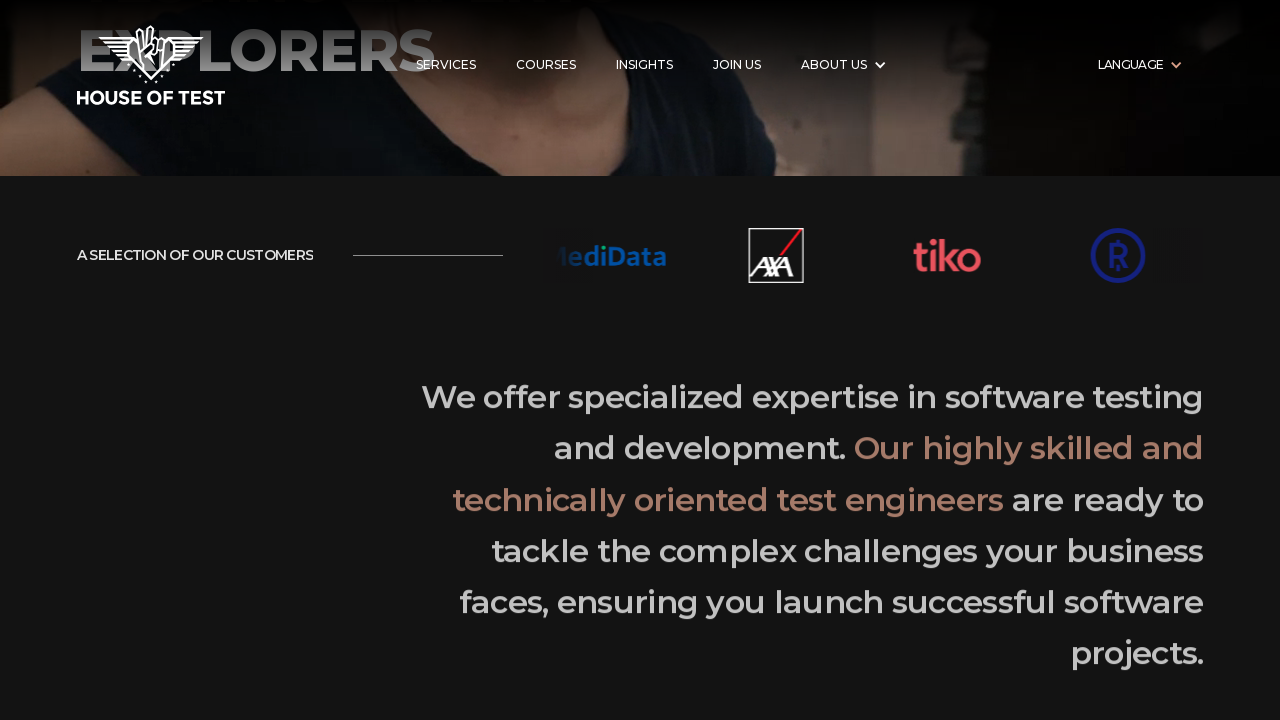

Scrolled down page by 200 pixels
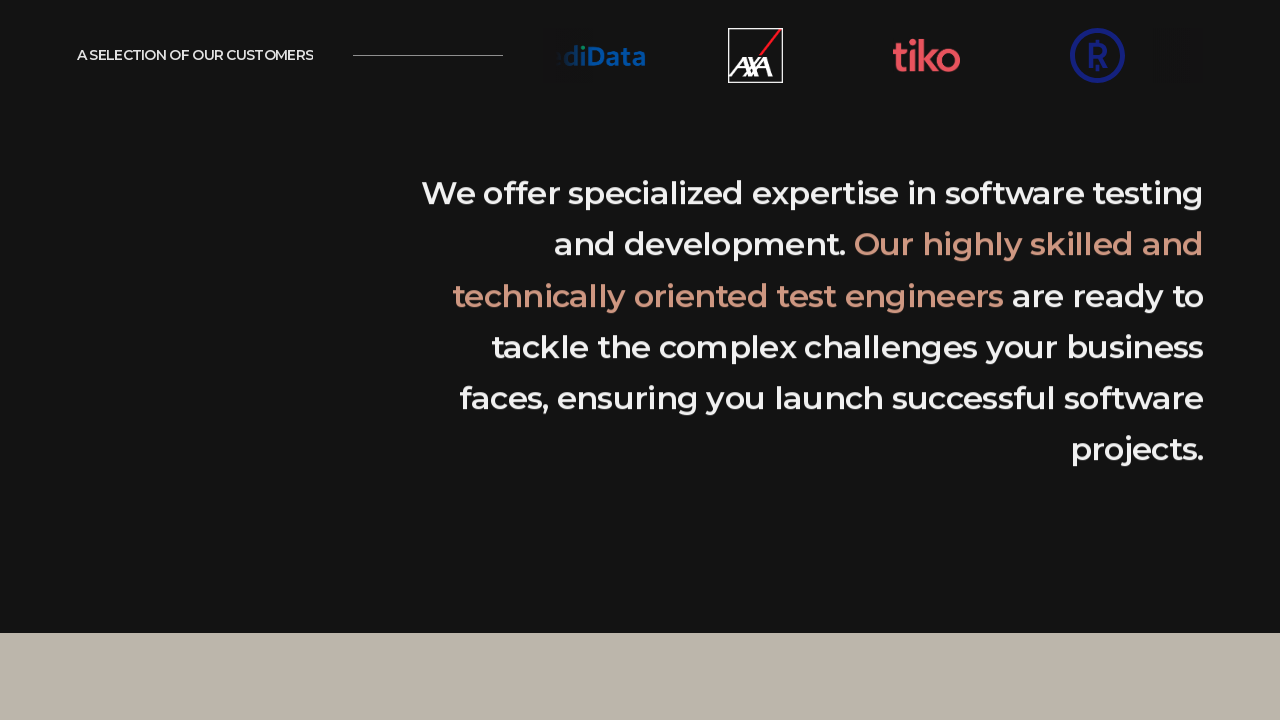

Waited 100ms for scroll animation
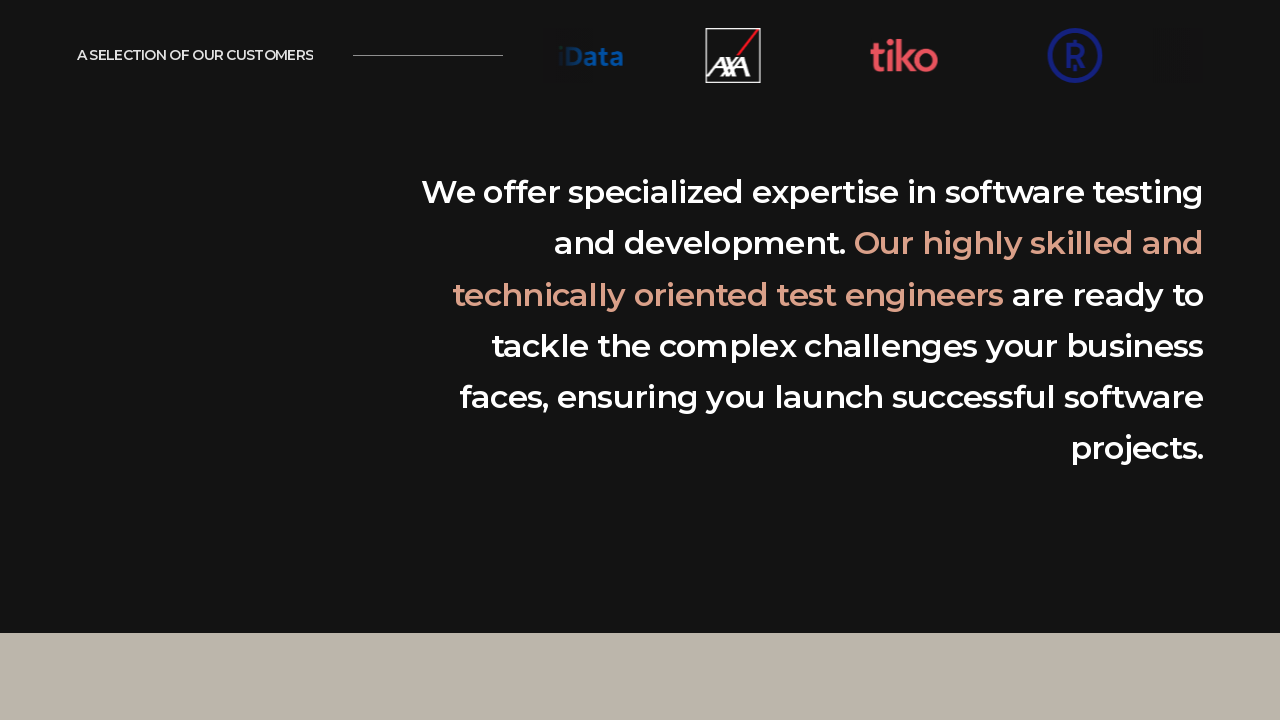

Scrolled down page by 200 pixels
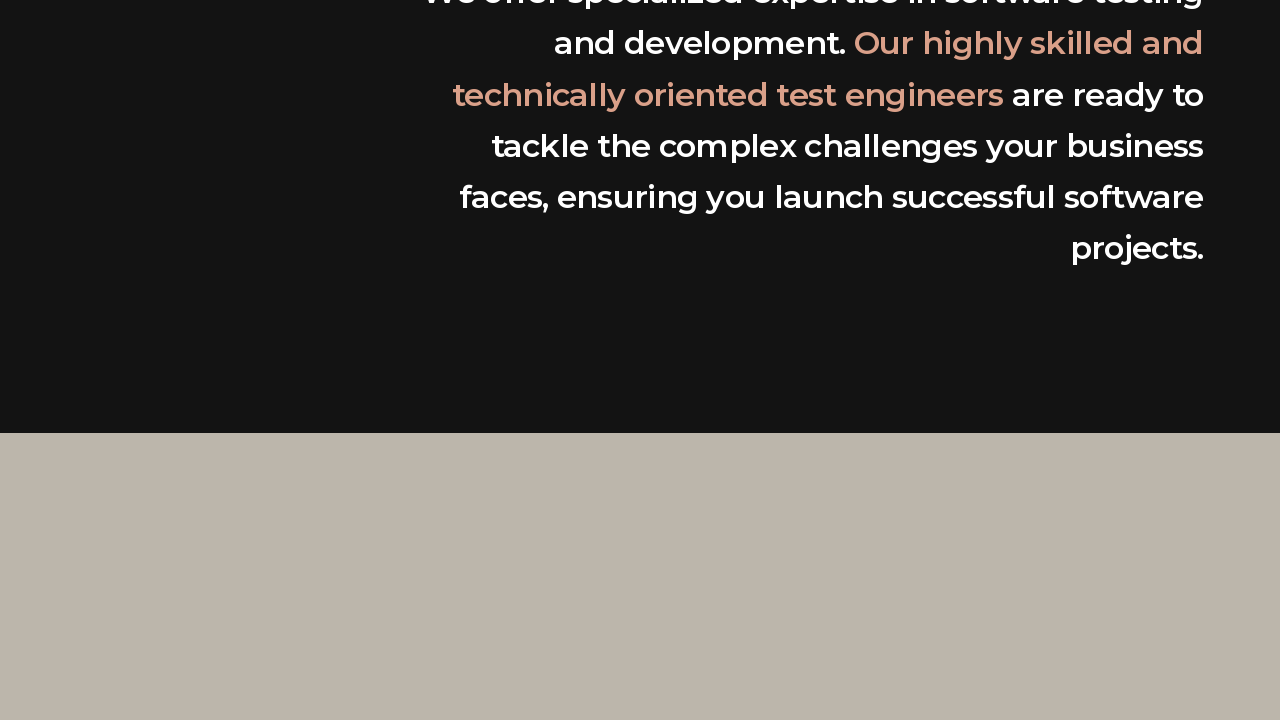

Waited 100ms for scroll animation
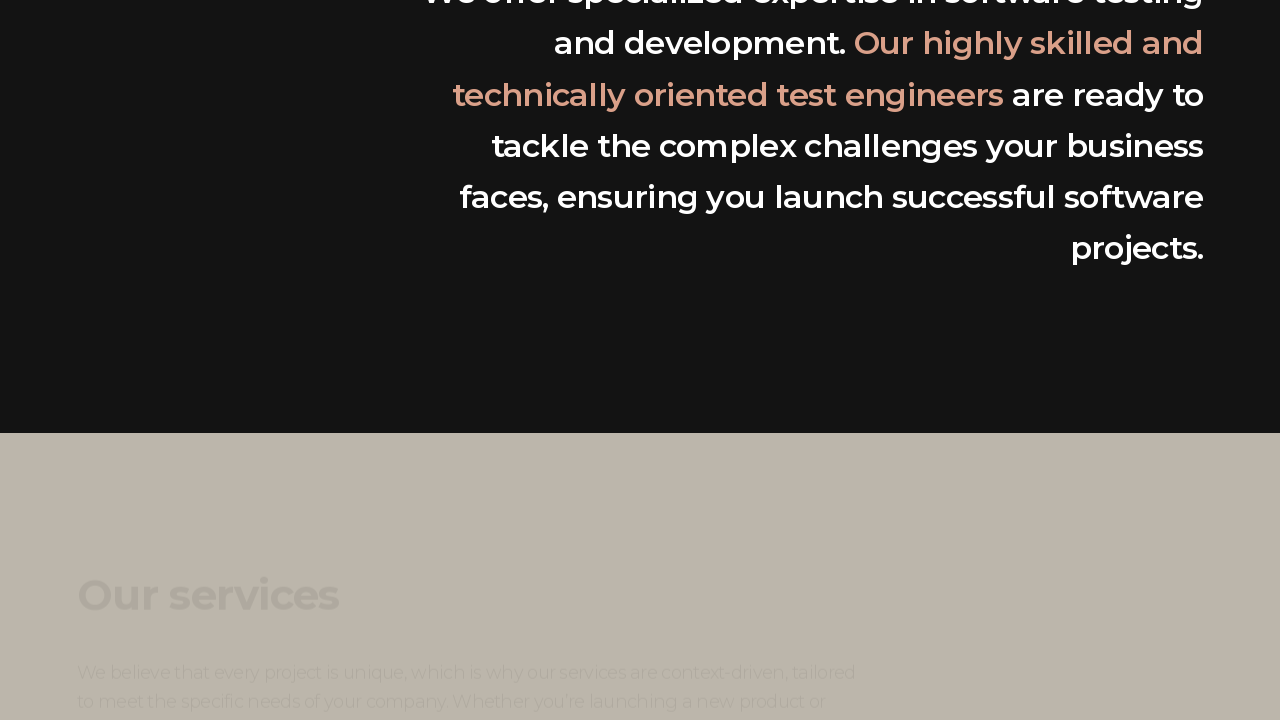

Scrolled down page by 200 pixels
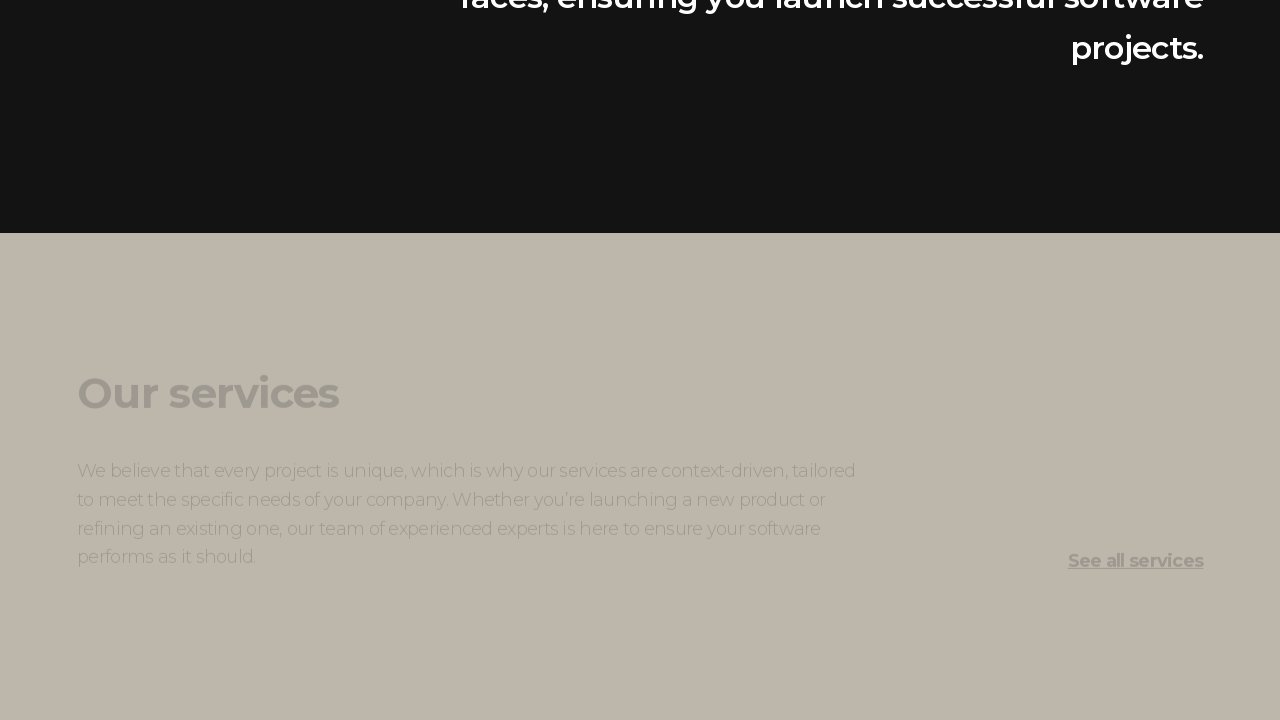

Waited 100ms for scroll animation
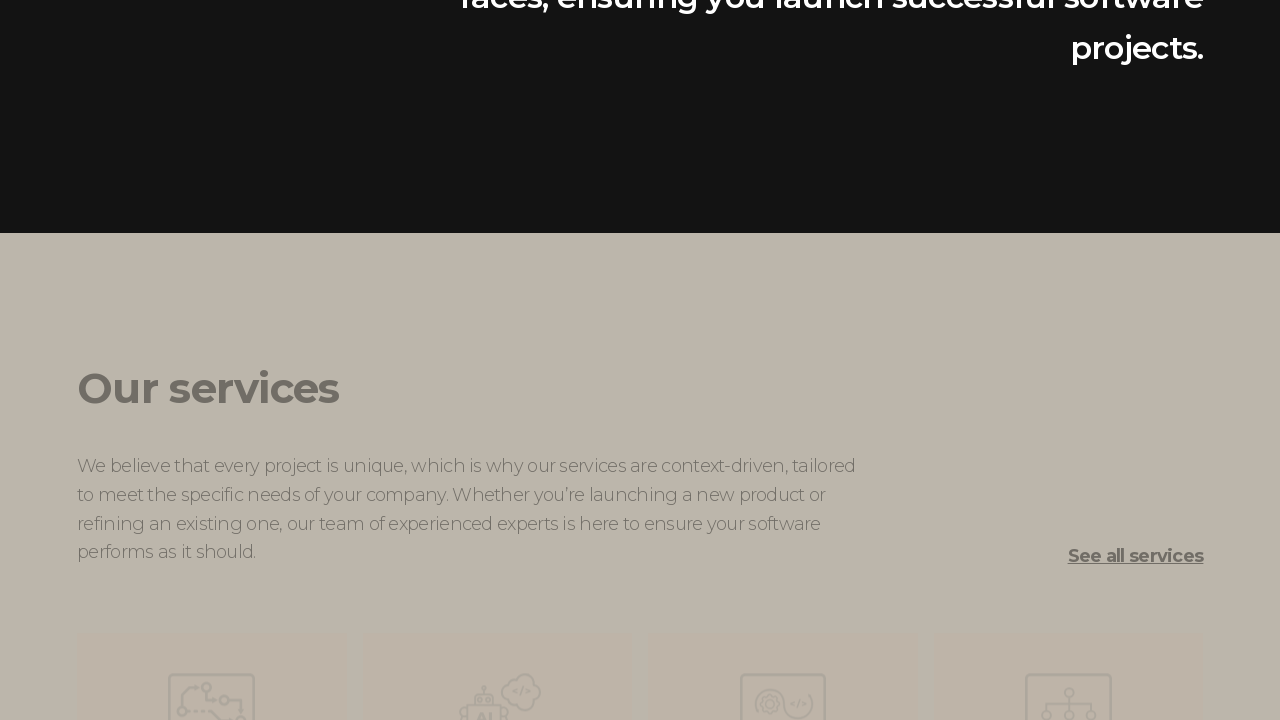

Waited 500ms after scrolling completed
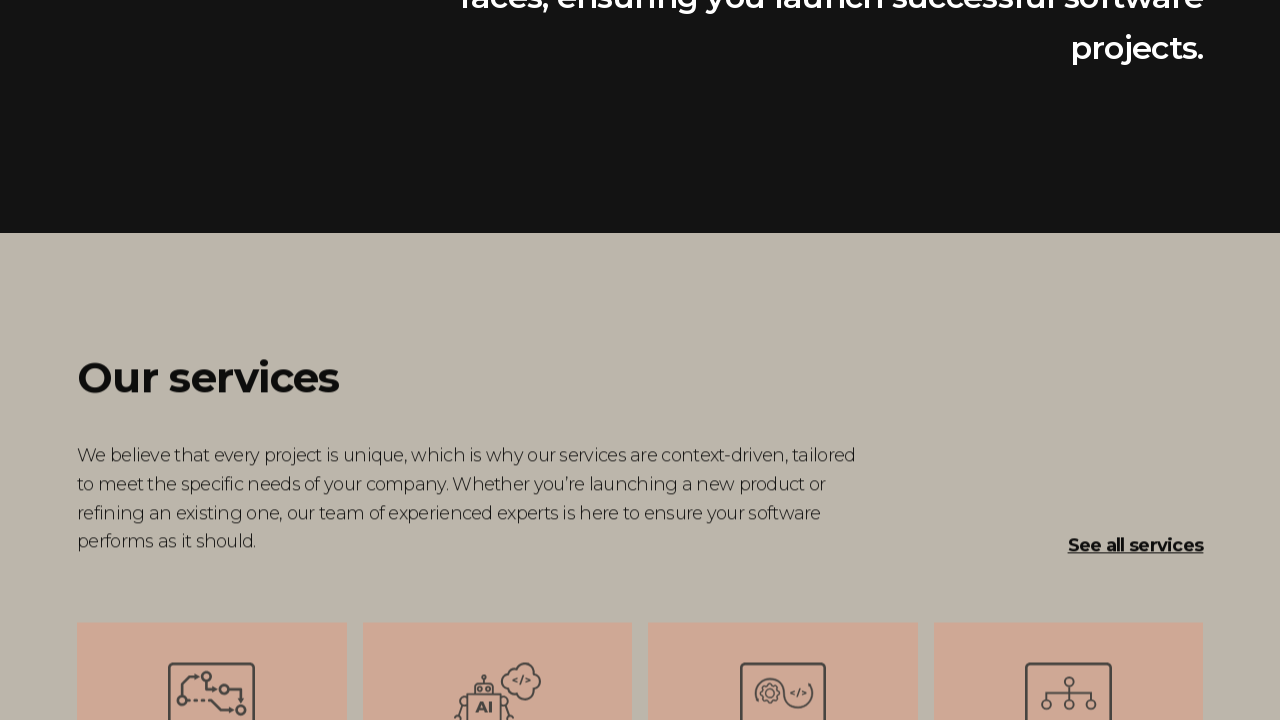

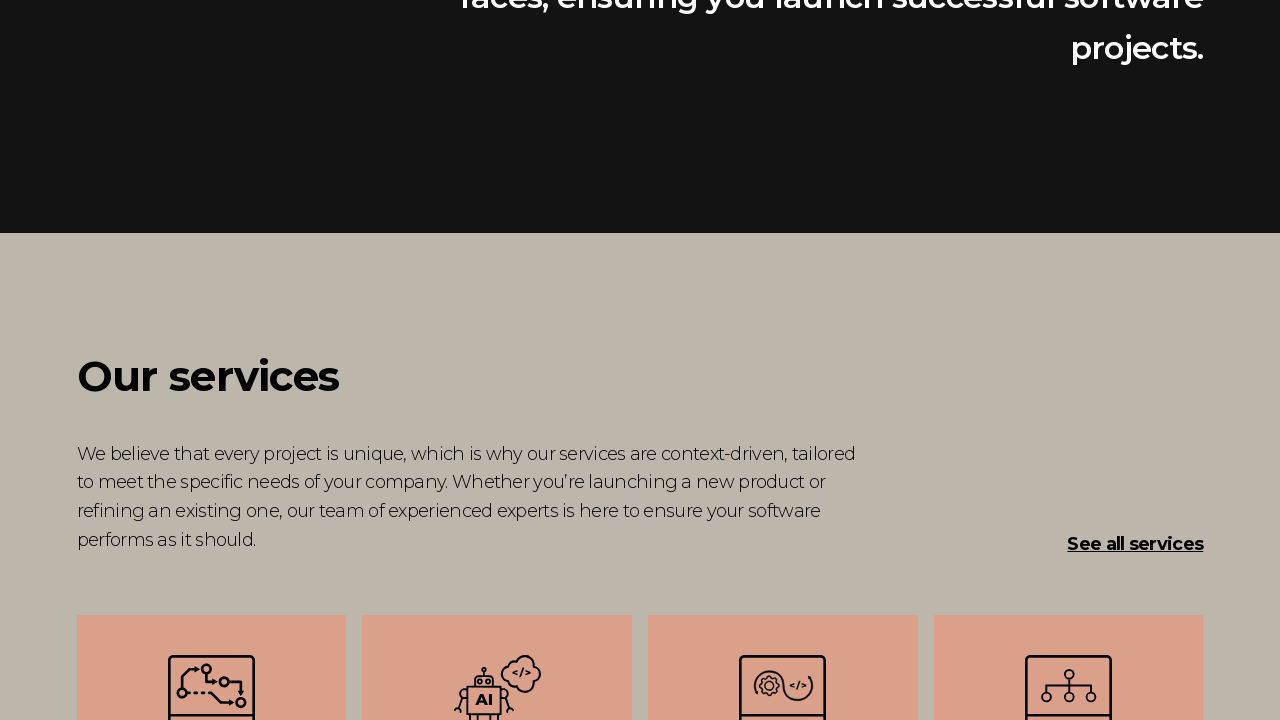